Navigates to the OrangeHRM demo site and verifies the page loads successfully

Starting URL: https://opensource-demo.orangehrmlive.com

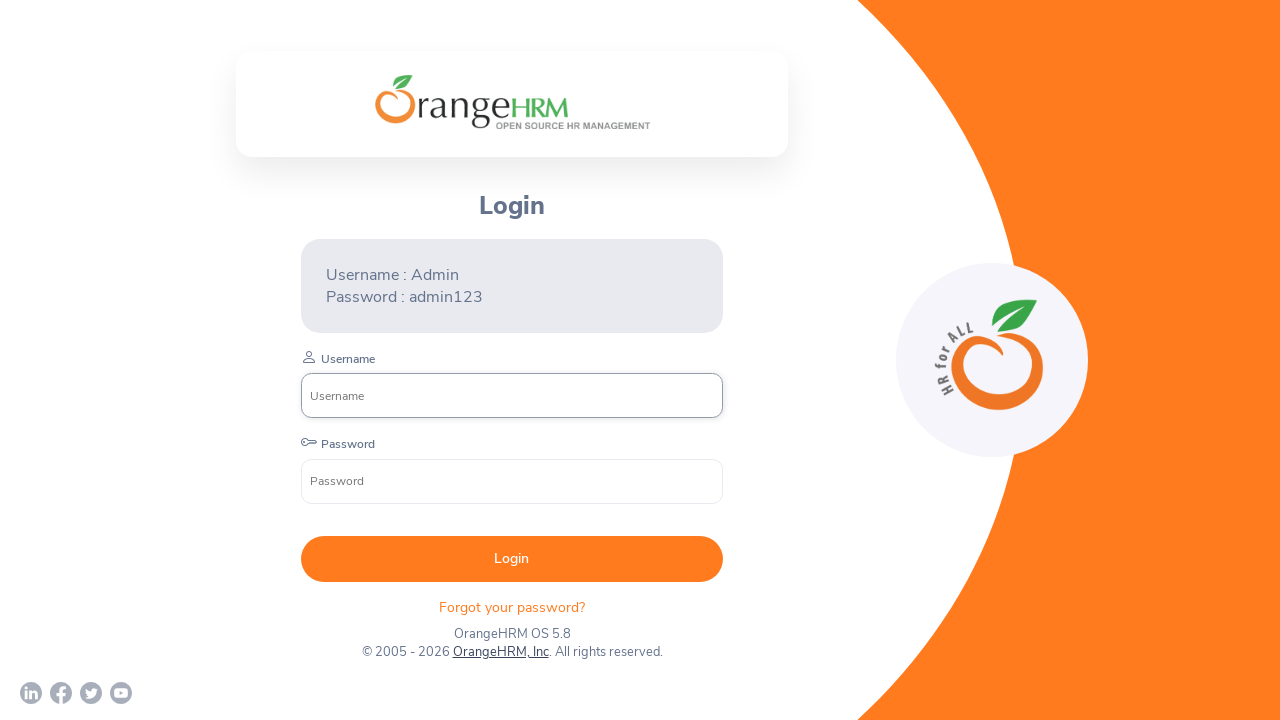

Waited for page DOM to be fully loaded
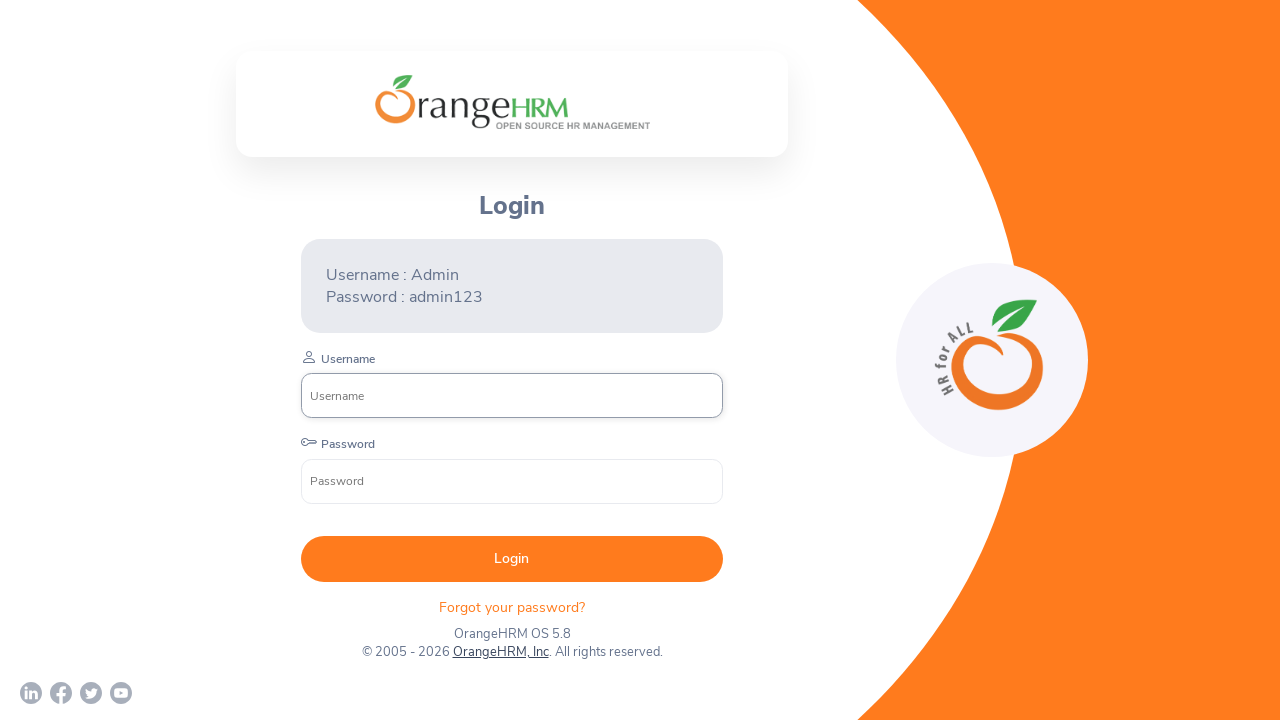

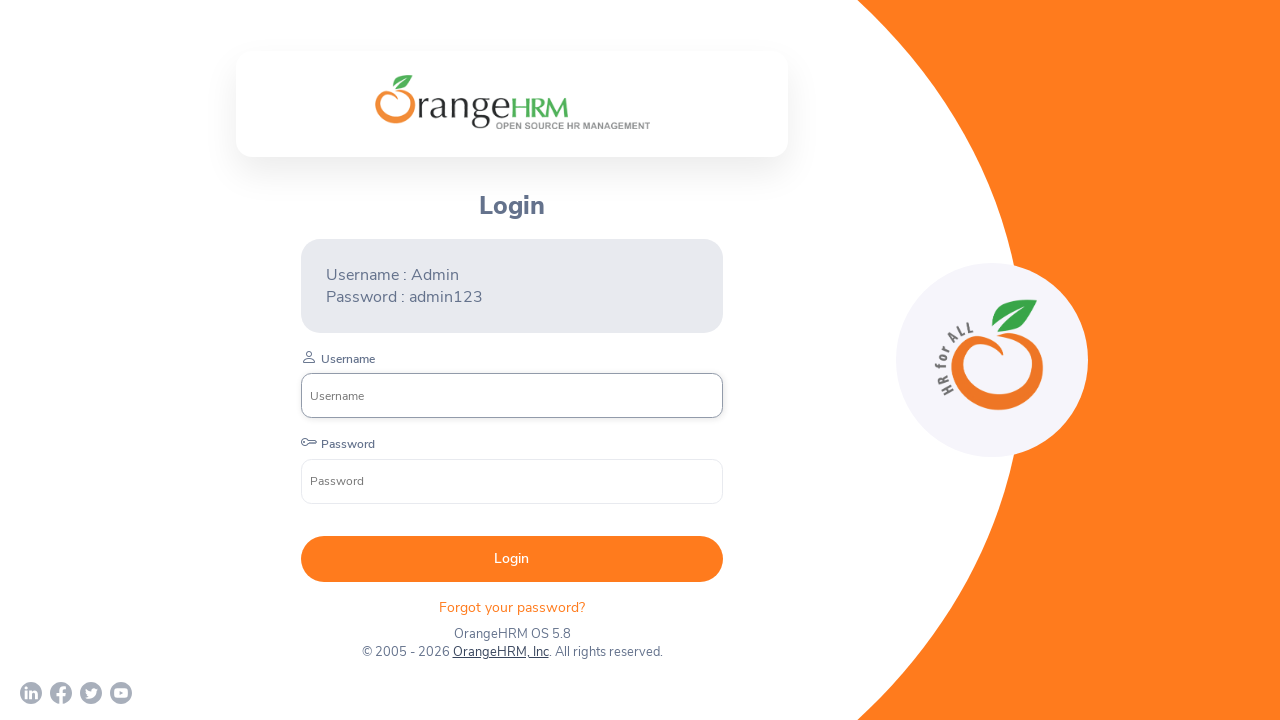